Retrieves an attribute value from an element, calculates a formula, and submits the form with checkboxes

Starting URL: http://suninjuly.github.io/get_attribute.html

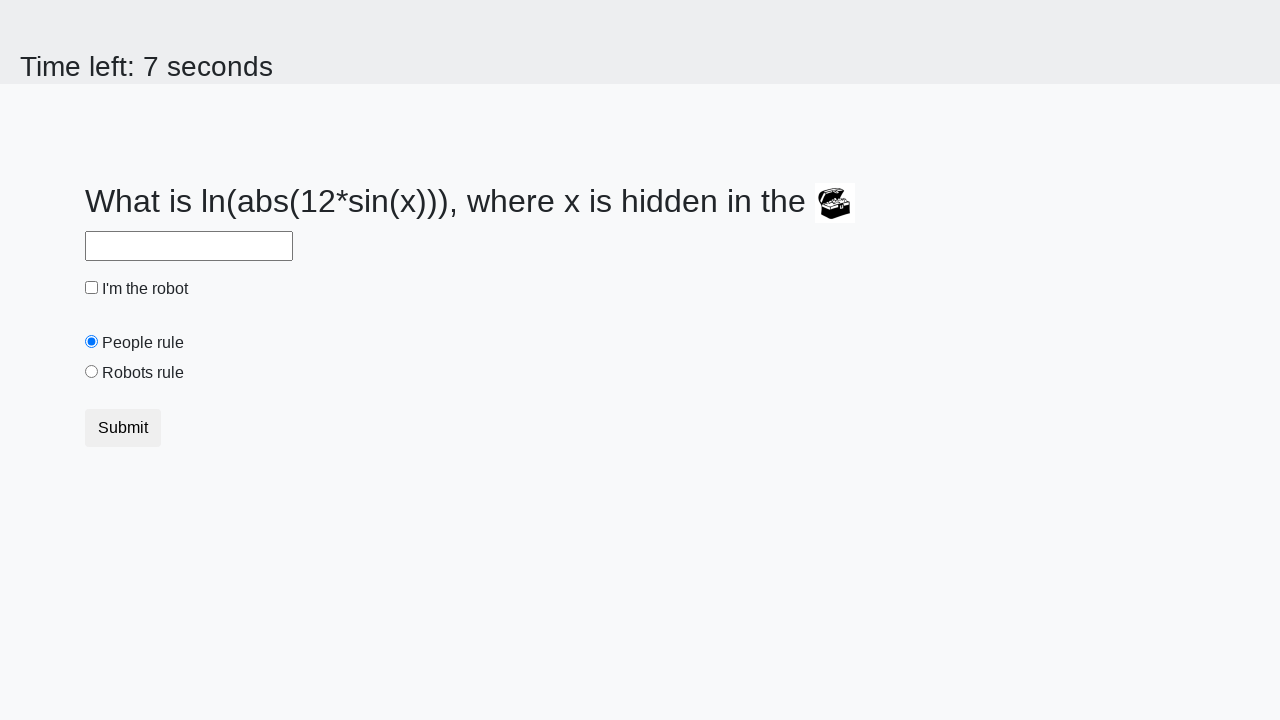

Retrieved 'valuex' attribute from treasure element
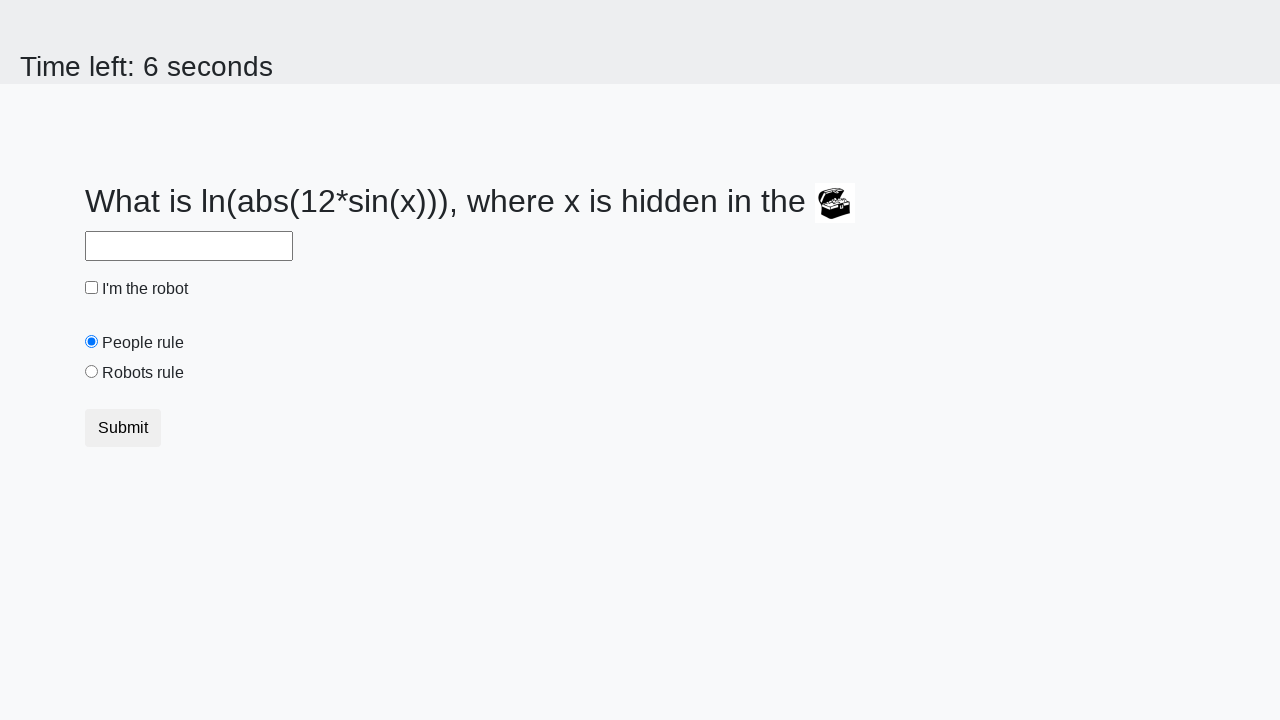

Calculated formula result: 2.1317265863199353
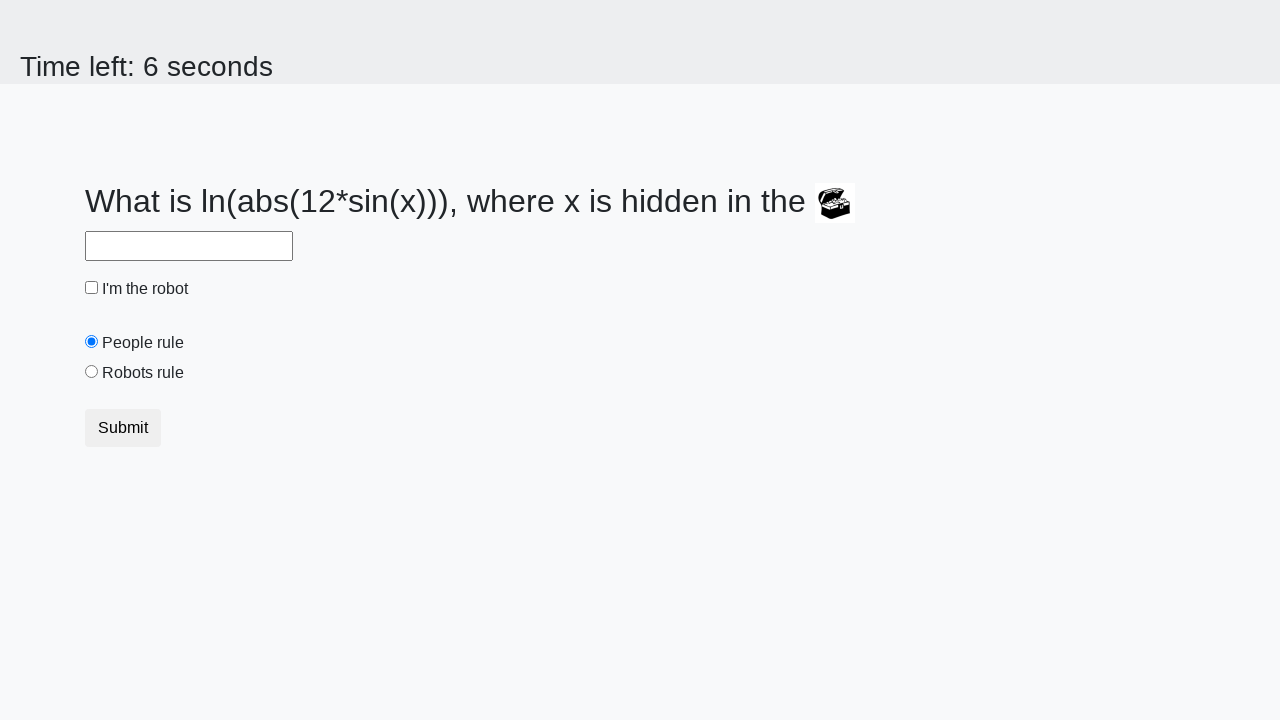

Filled answer field with calculated value on #answer
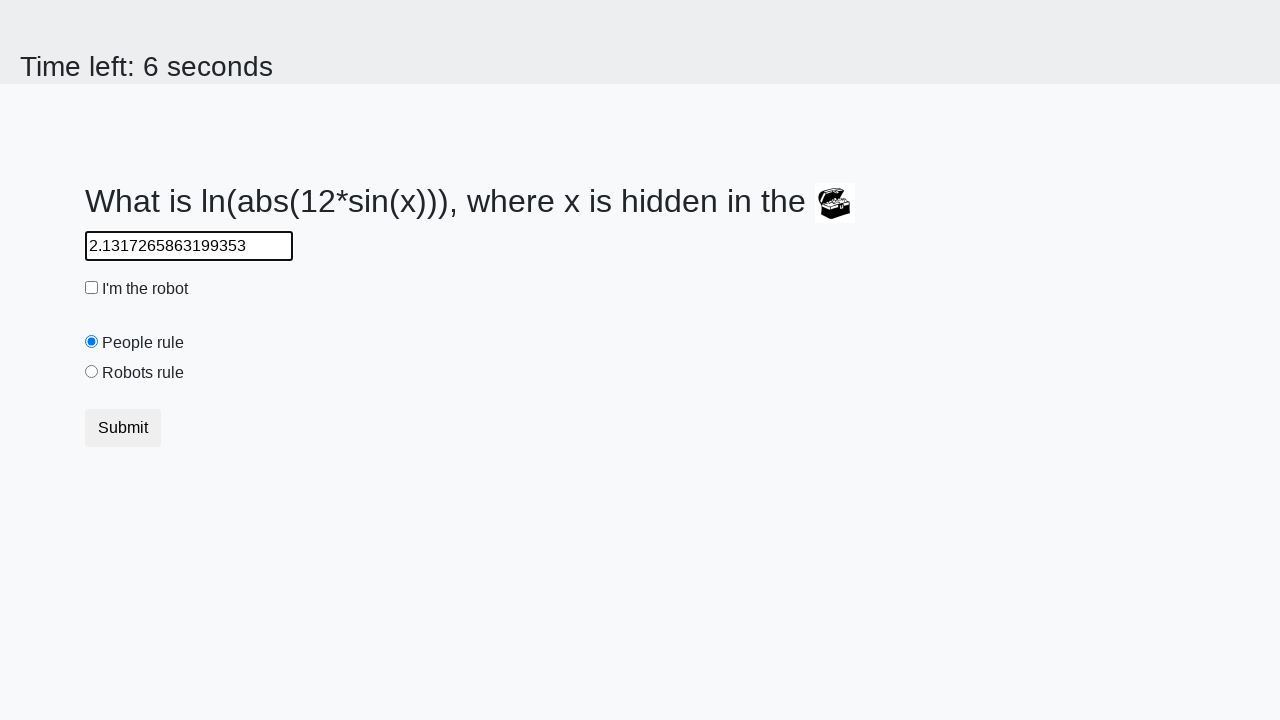

Checked the robot checkbox at (92, 288) on #robotCheckbox
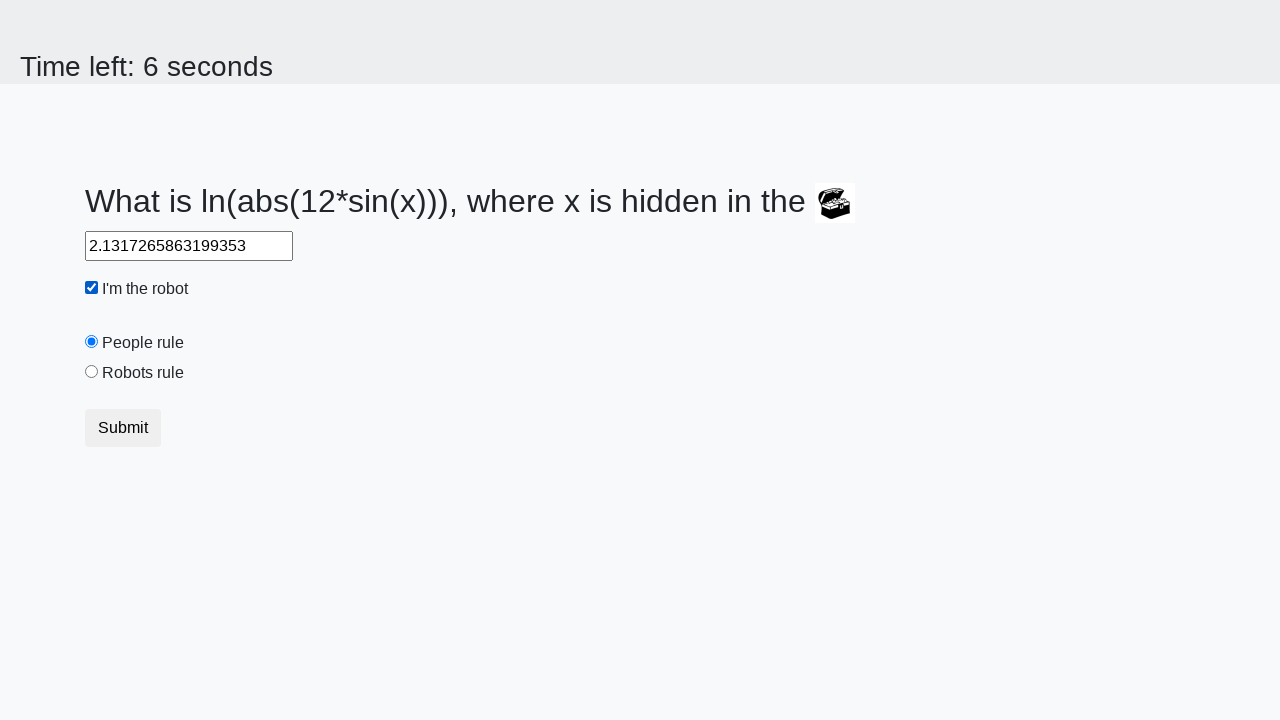

Selected the robots rule radio button at (92, 372) on #robotsRule
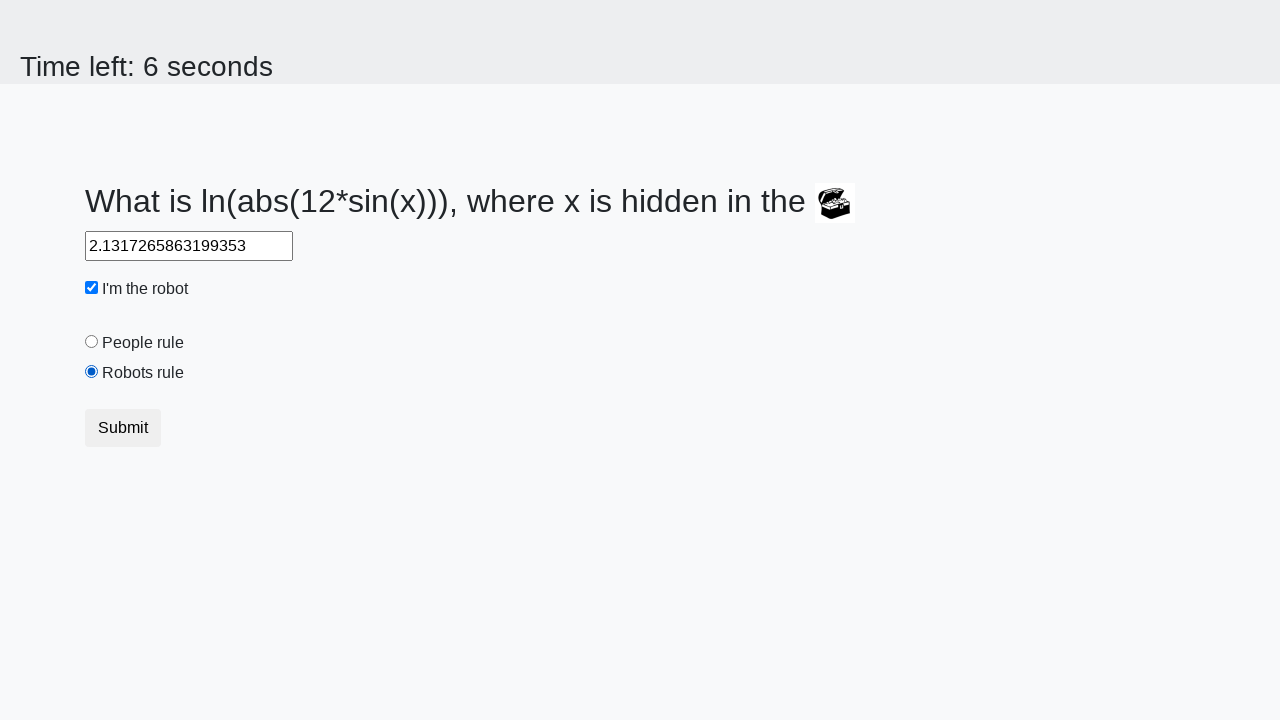

Clicked form submit button at (123, 428) on body > div > form > div > div > button
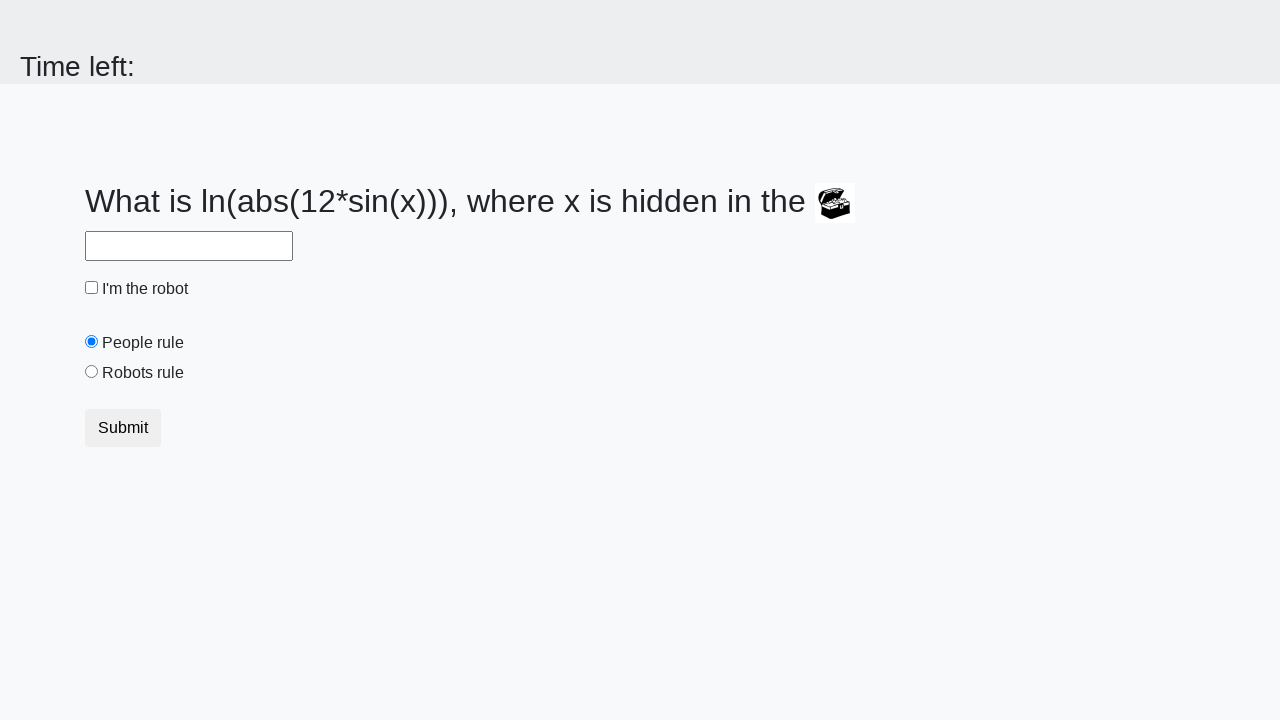

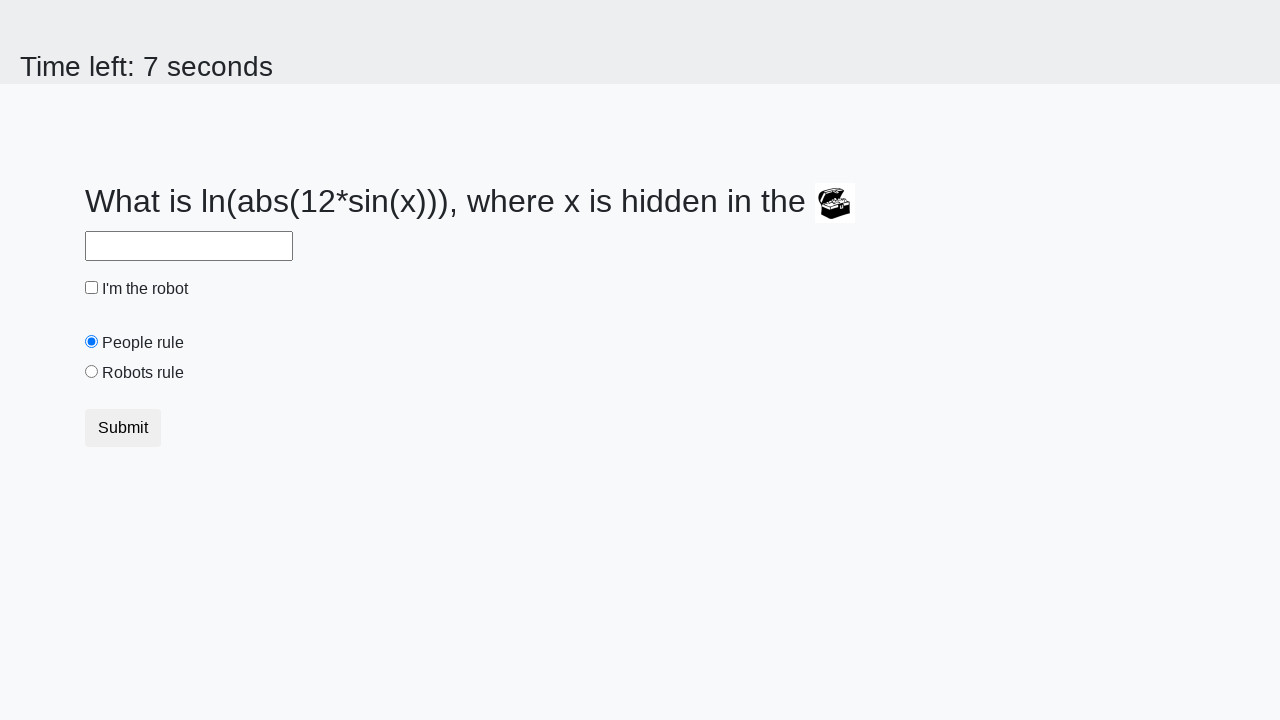